Demonstrates CSS selector locators by finding an input field using placeholder attribute and entering text

Starting URL: https://rahulshettyacademy.com/AutomationPractice/

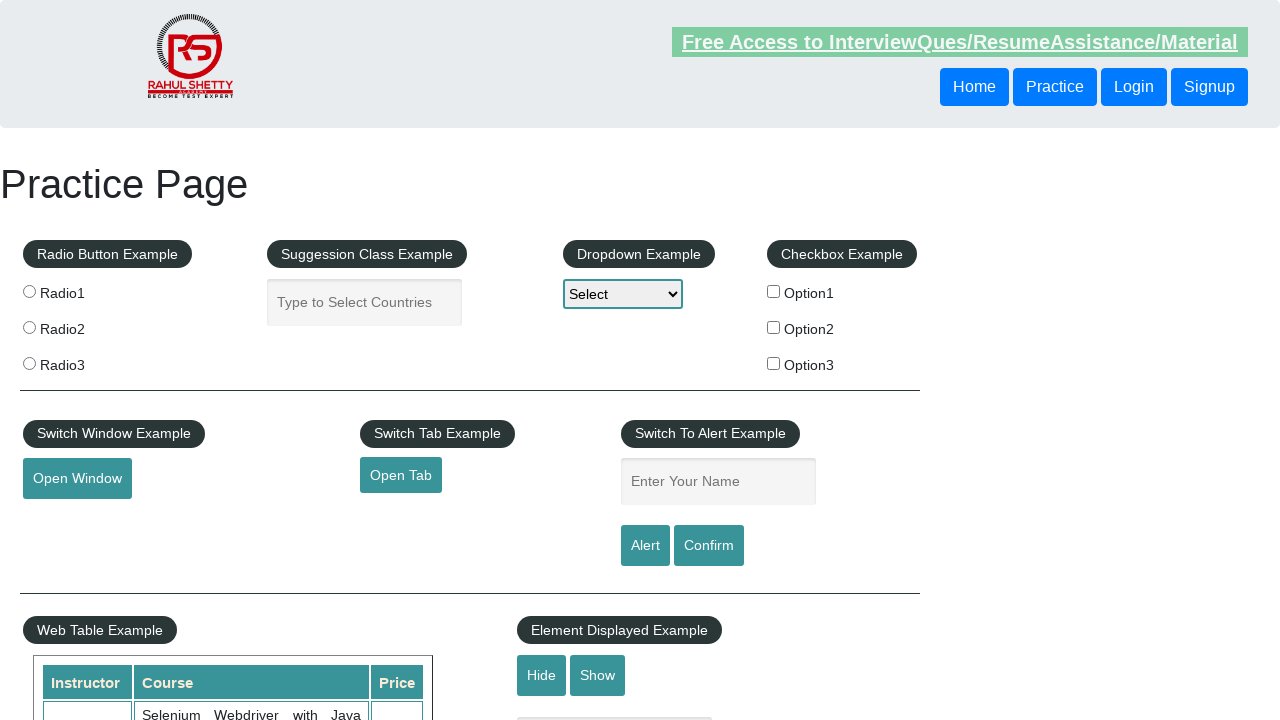

Navigated to Heroku app at https://rahulshettyacademy.com/AutomationPractice/
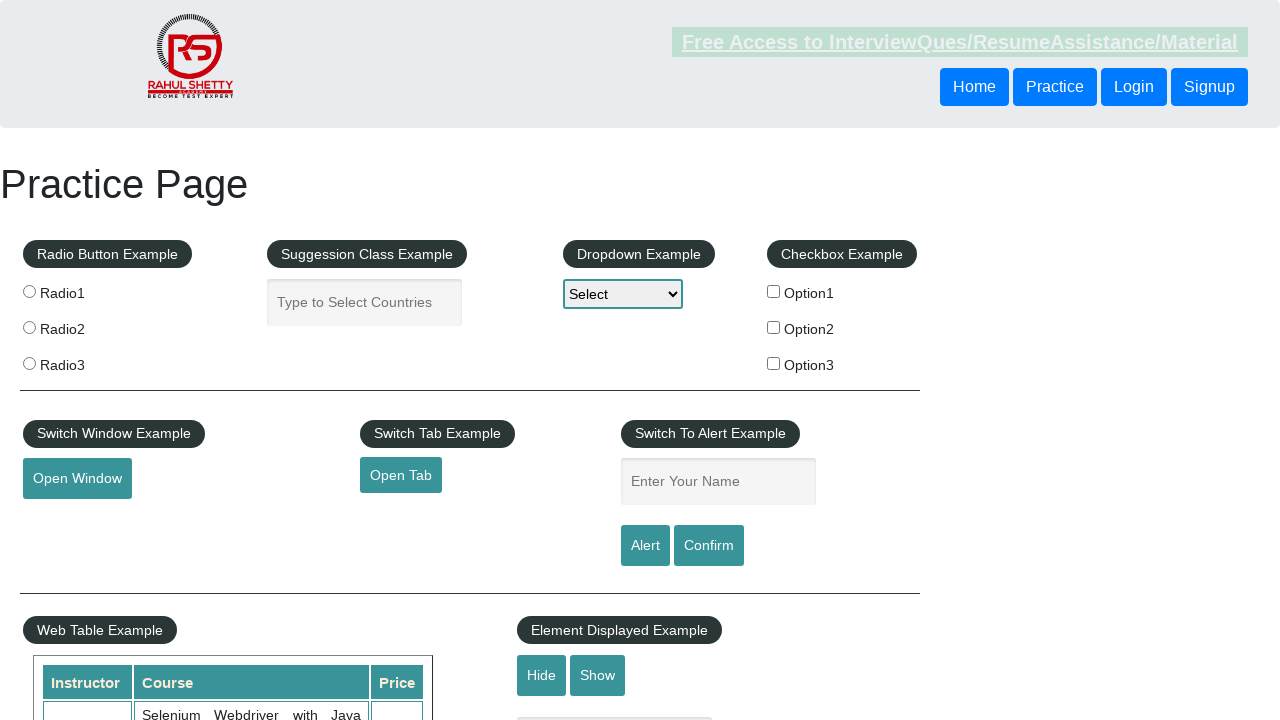

Entered 'some value' into the country selection input field using CSS selector with placeholder attribute on input[placeholder='Type to Select Countries']
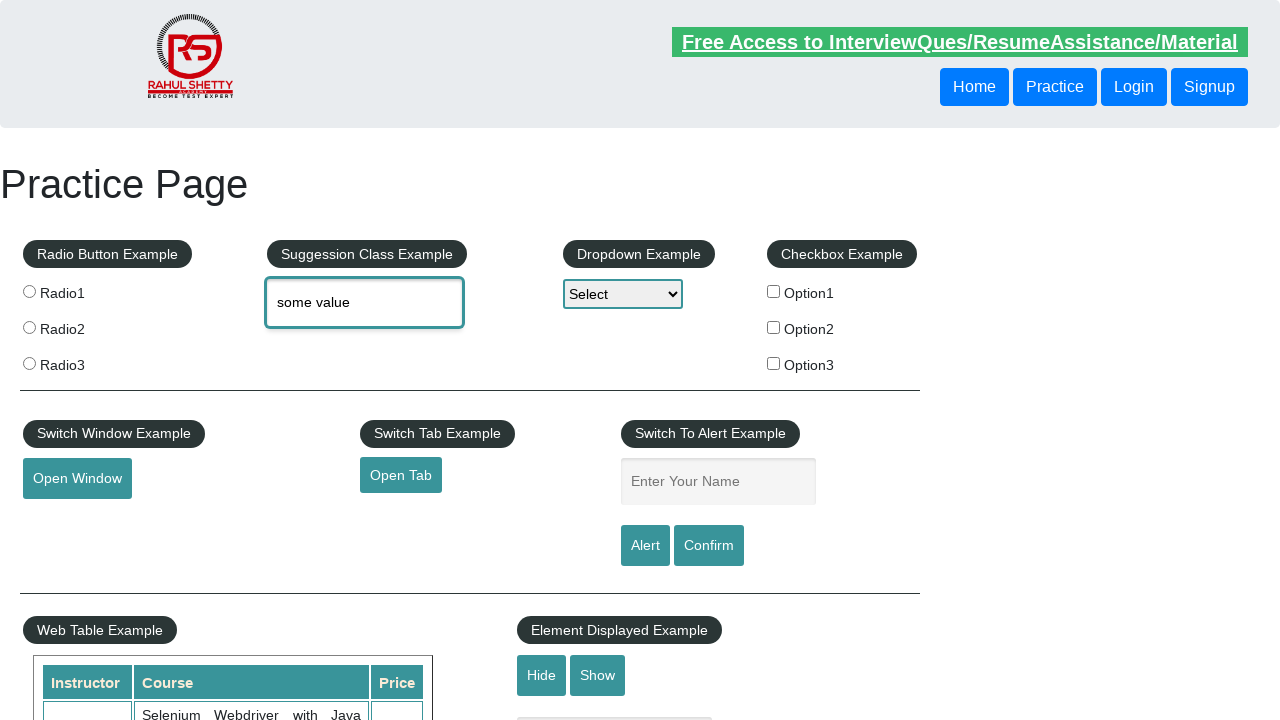

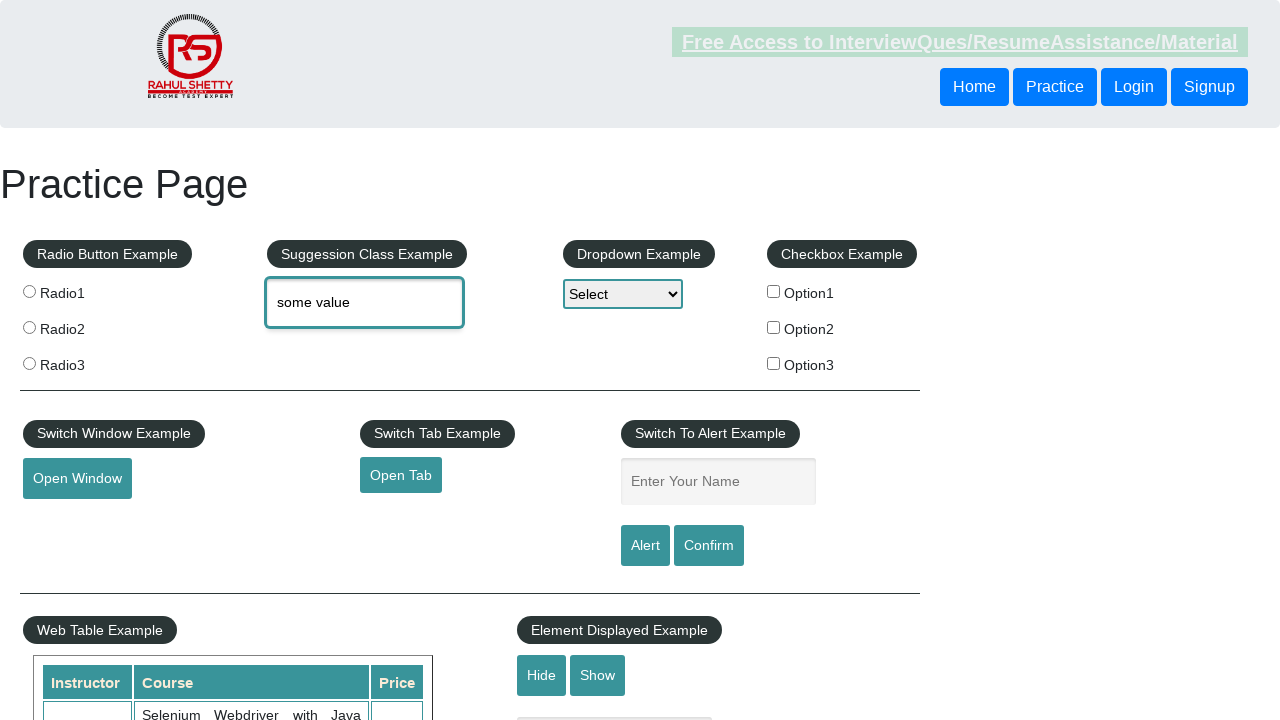